Opens all footer links in new tabs by simulating Ctrl+Enter on each link, then switches between tabs to verify they opened correctly

Starting URL: https://rahulshettyacademy.com/AutomationPractice/

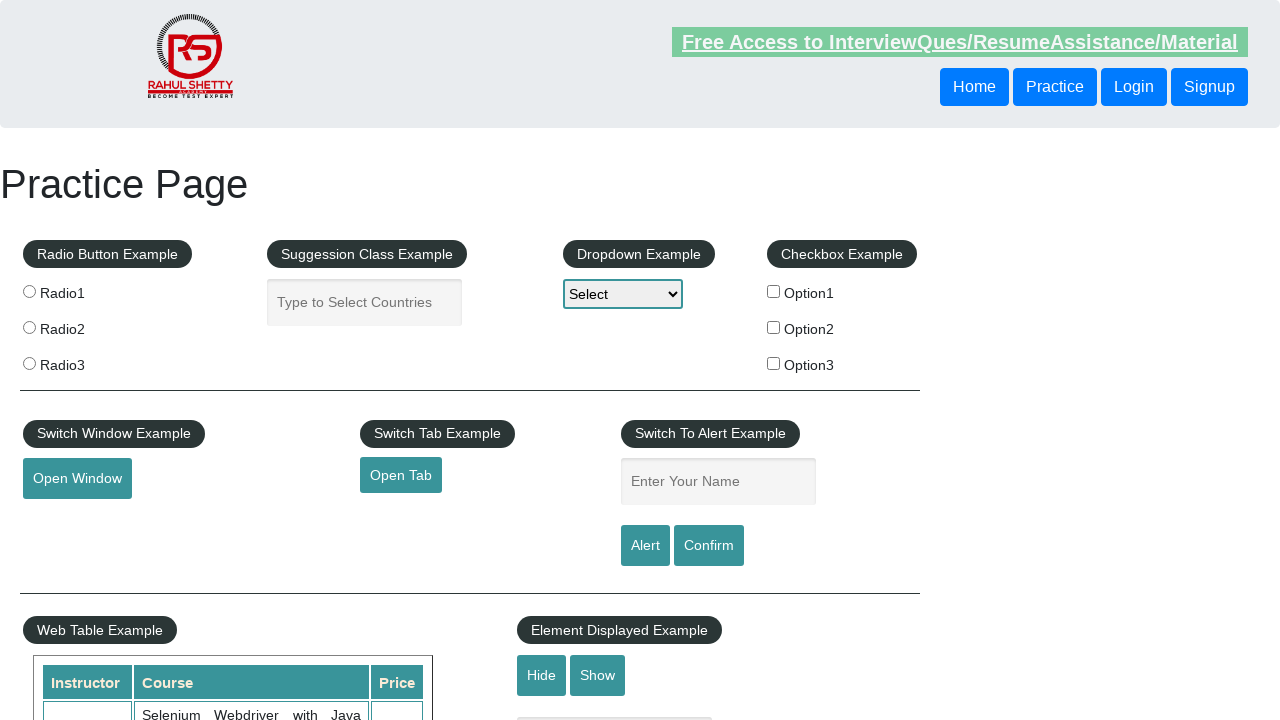

Located footer section with ID 'gf-BIG'
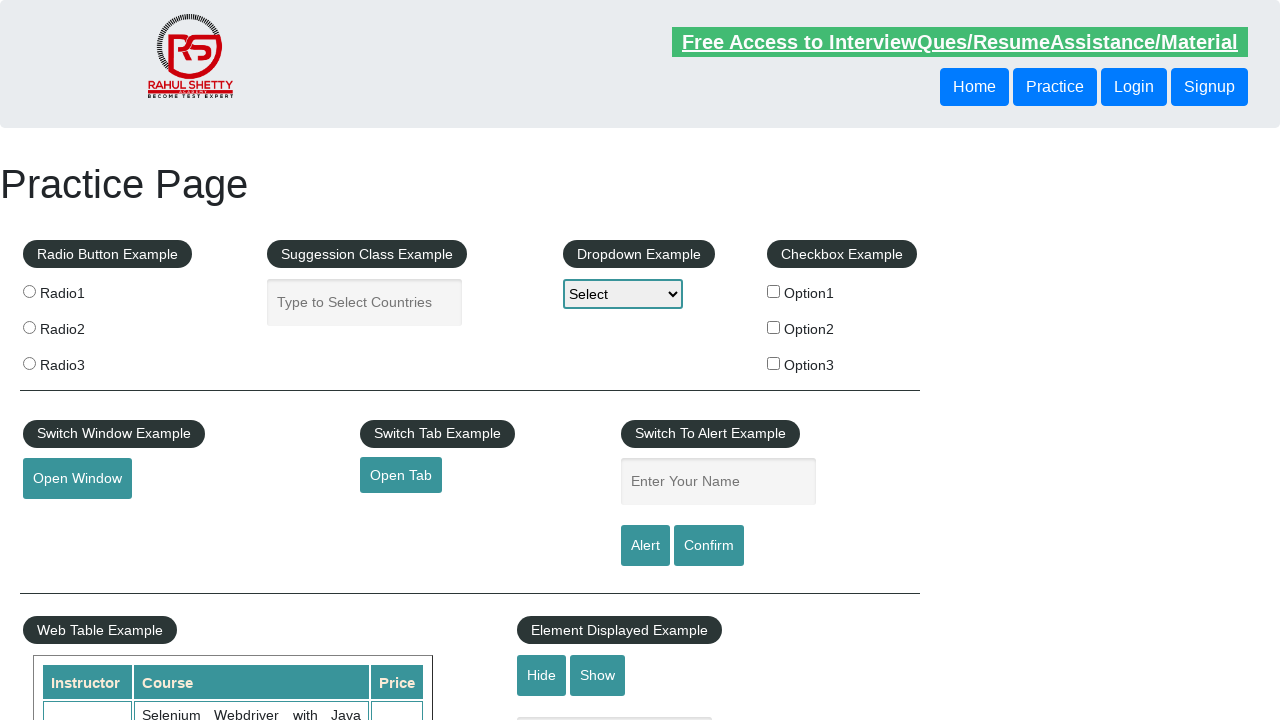

Located first column of footer table
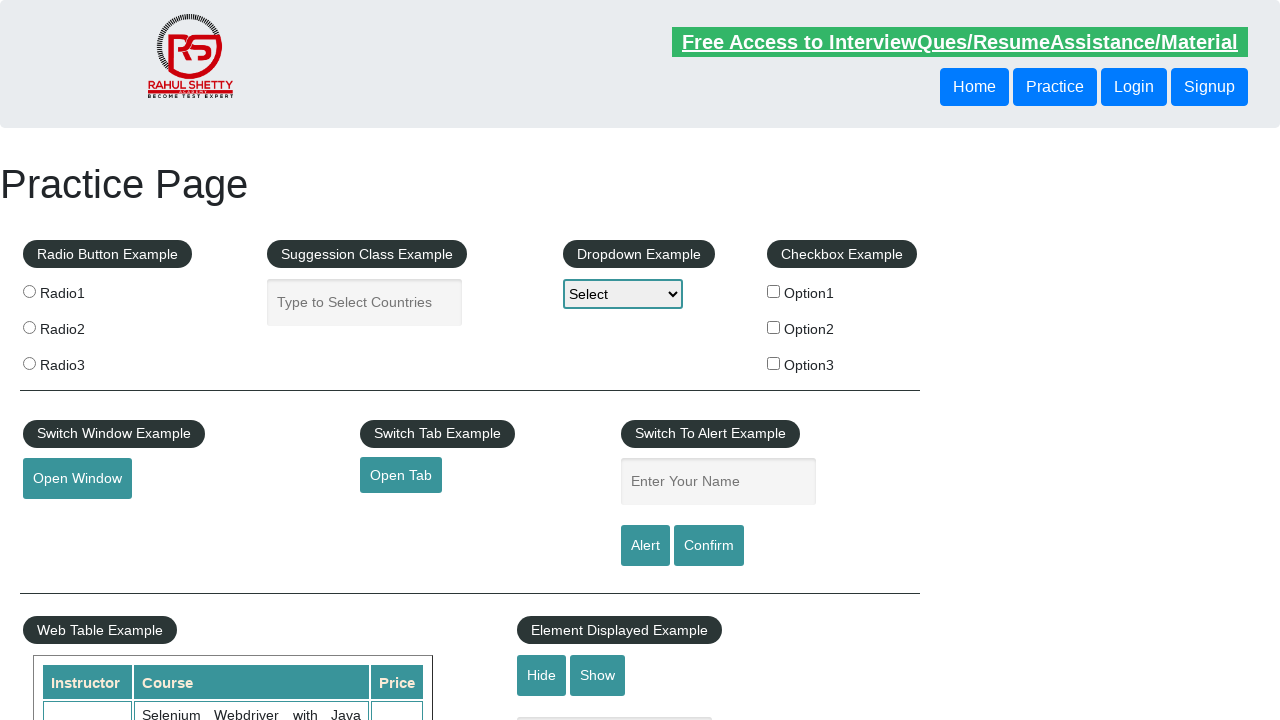

Found 5 links in footer first column
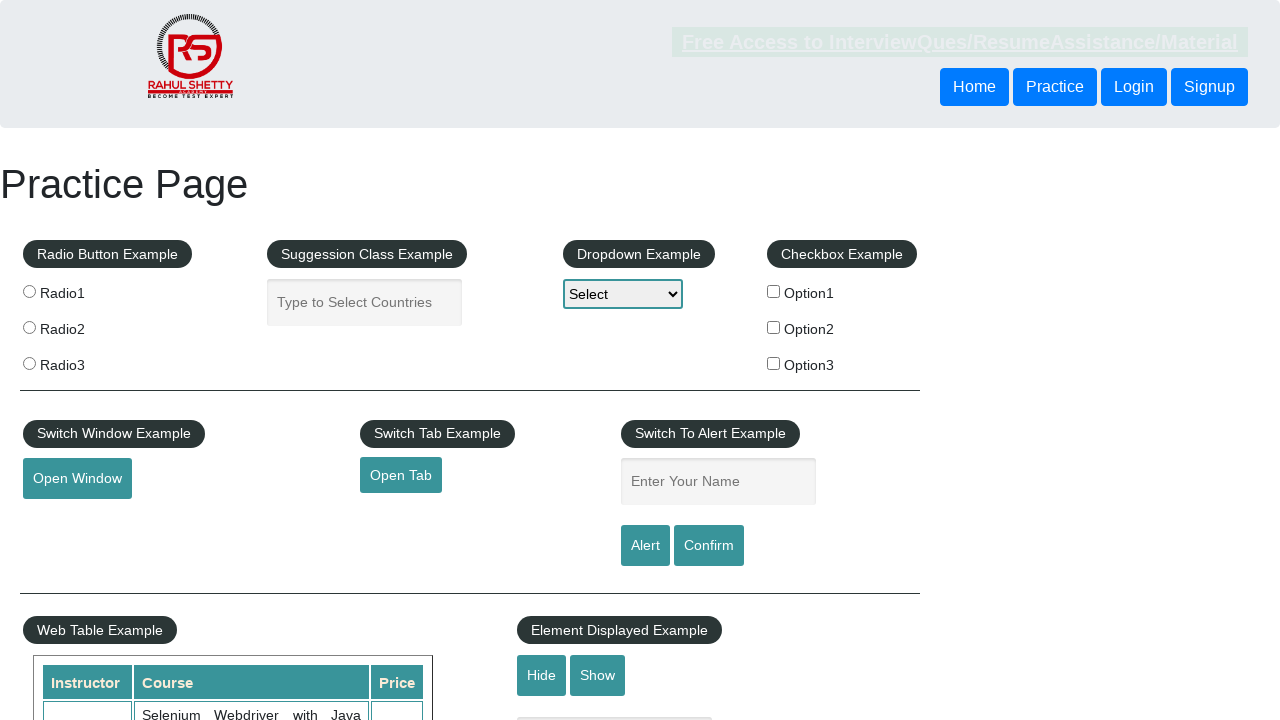

Stored reference to original page
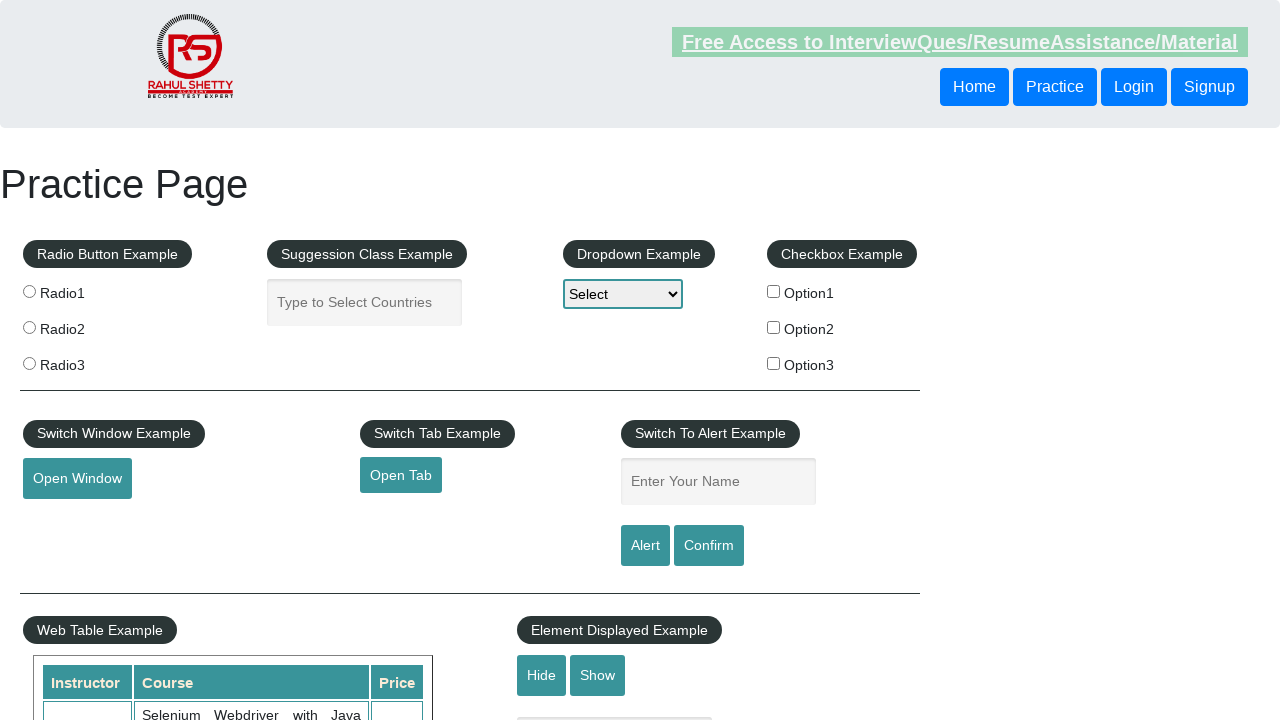

Retrieved href from footer link 1: http://www.restapitutorial.com/
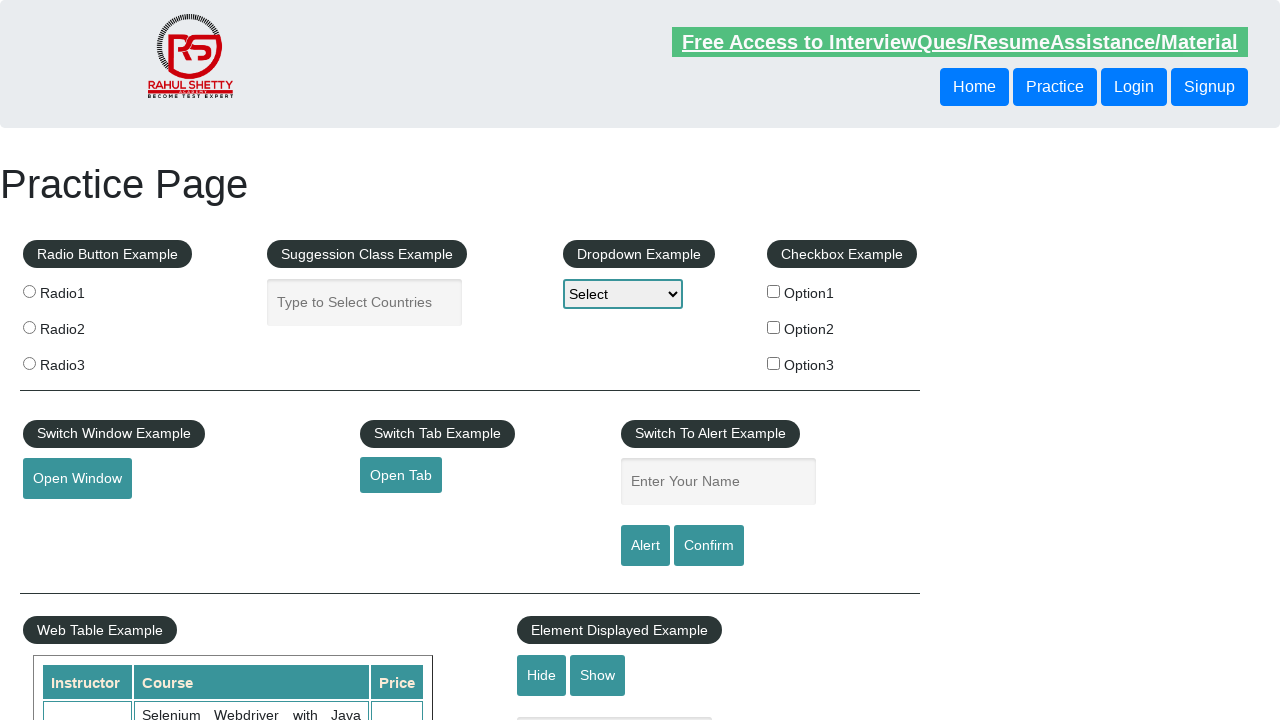

Created new tab for link 1
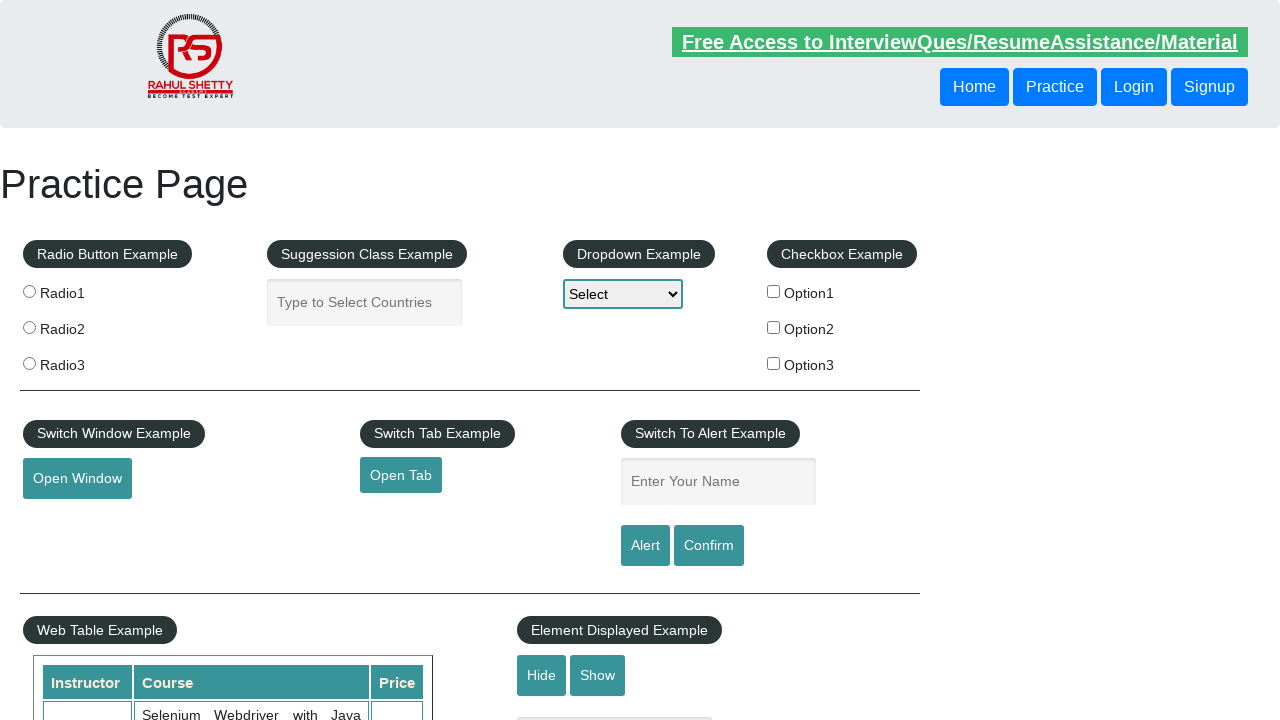

Navigated to http://www.restapitutorial.com/ in new tab
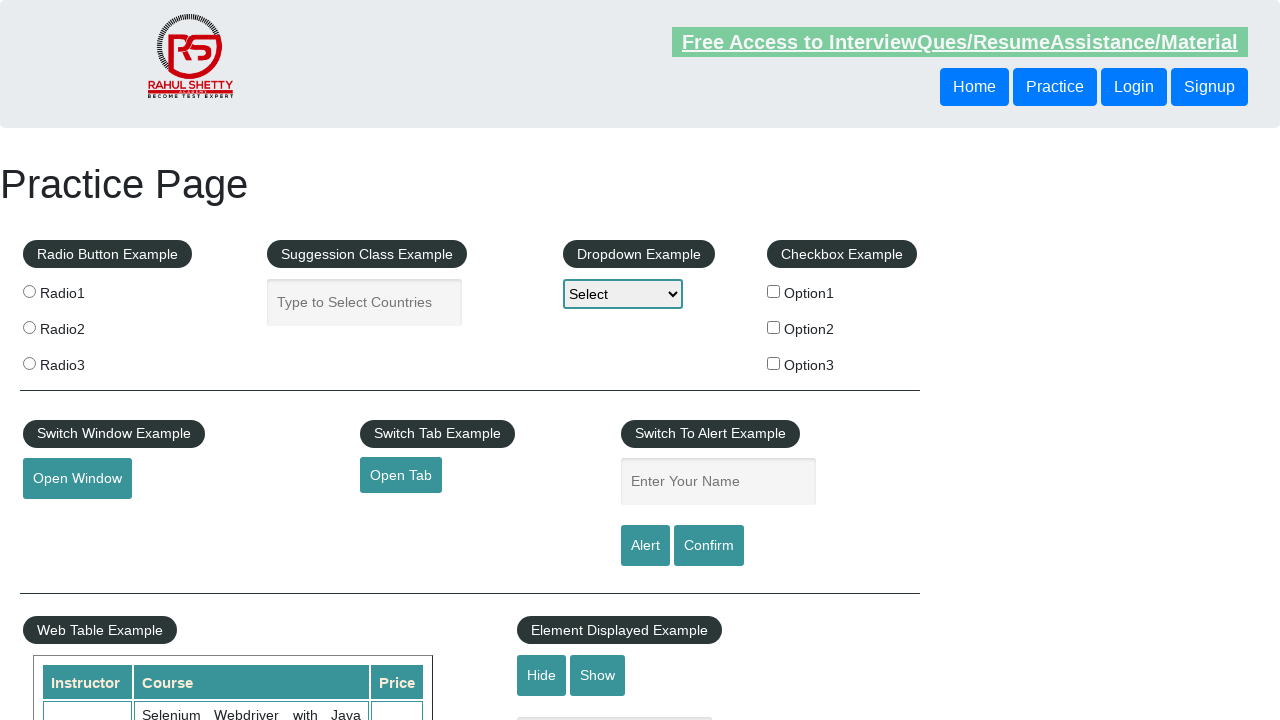

Added new tab to opened_pages list (total: 1)
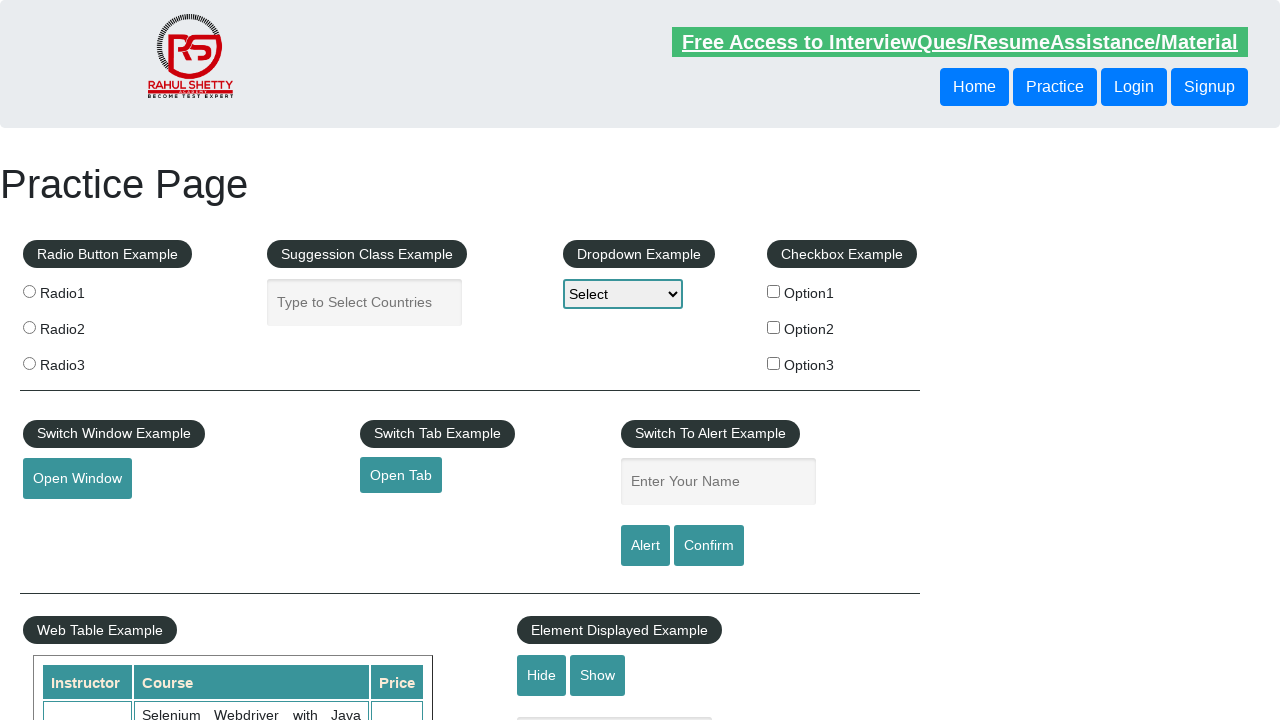

Retrieved href from footer link 2: https://www.soapui.org/
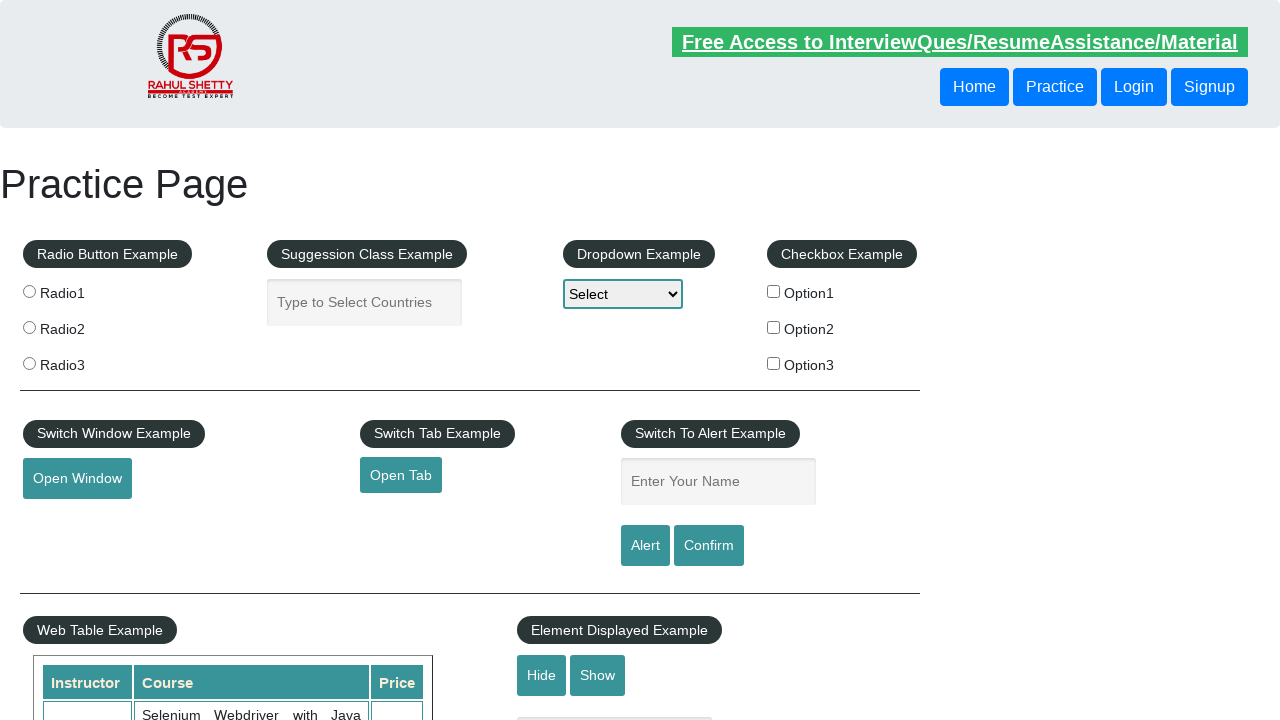

Created new tab for link 2
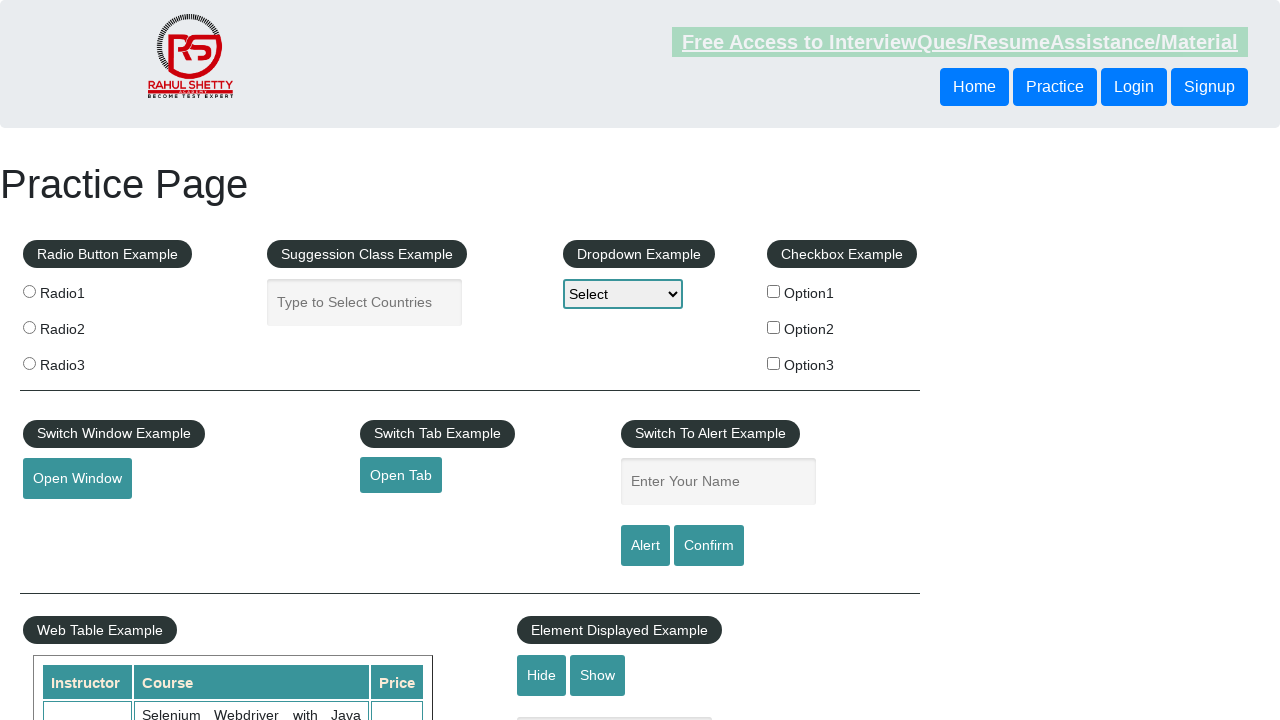

Navigated to https://www.soapui.org/ in new tab
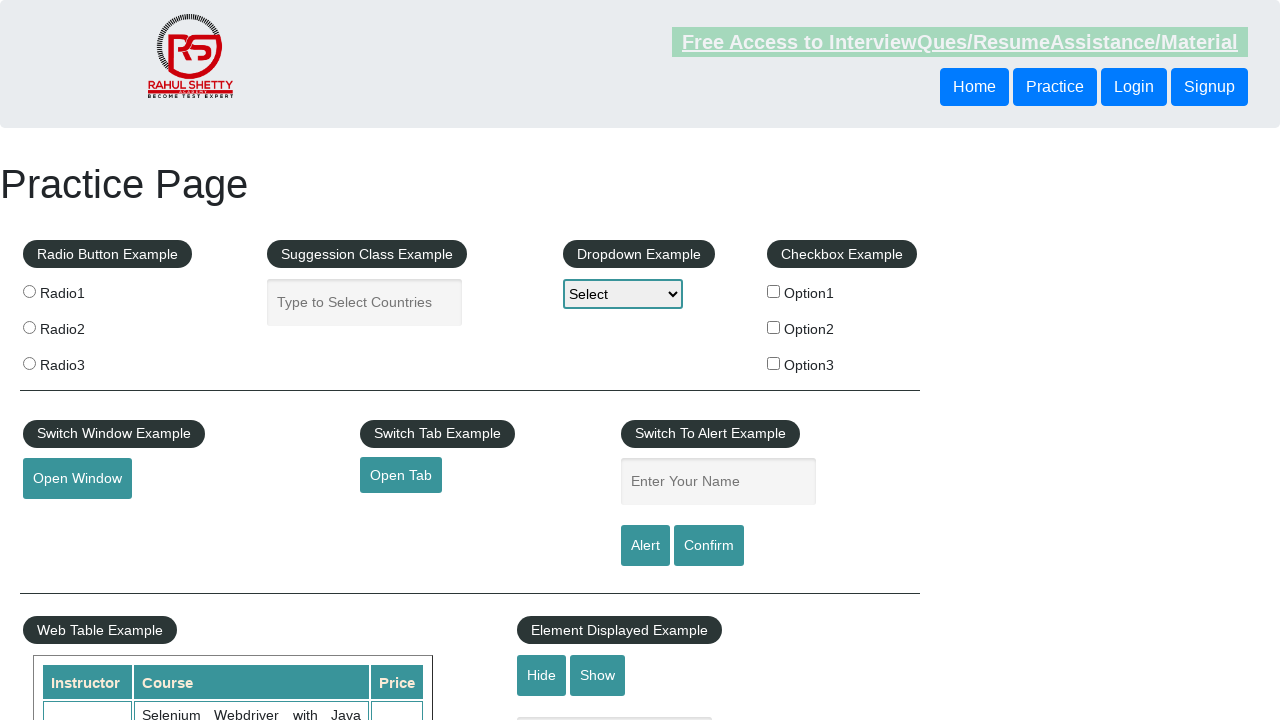

Added new tab to opened_pages list (total: 2)
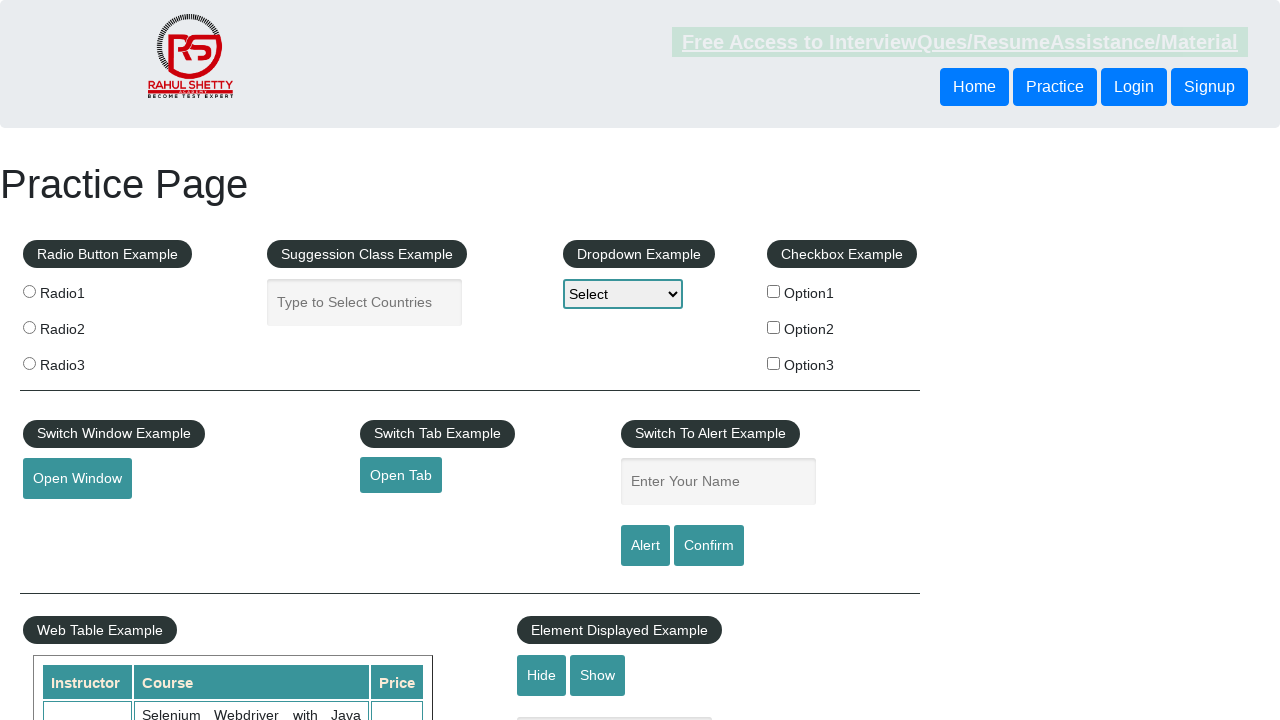

Retrieved href from footer link 3: https://courses.rahulshettyacademy.com/p/appium-tutorial
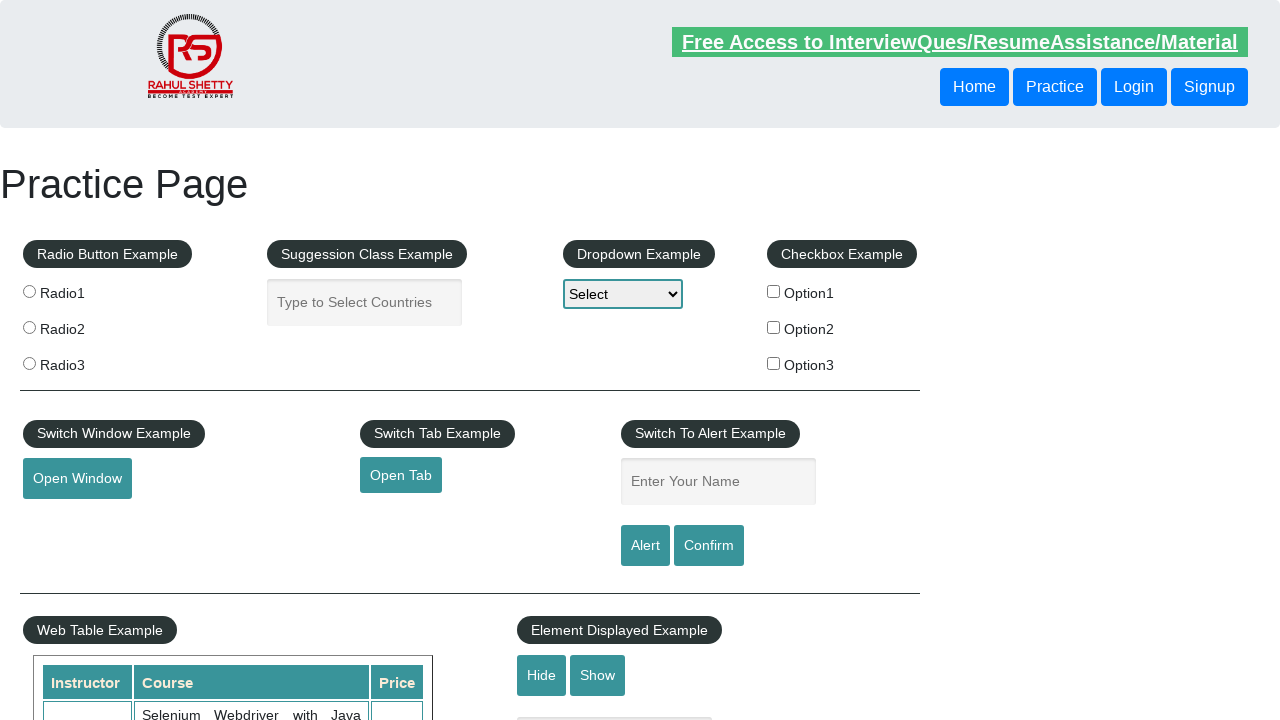

Created new tab for link 3
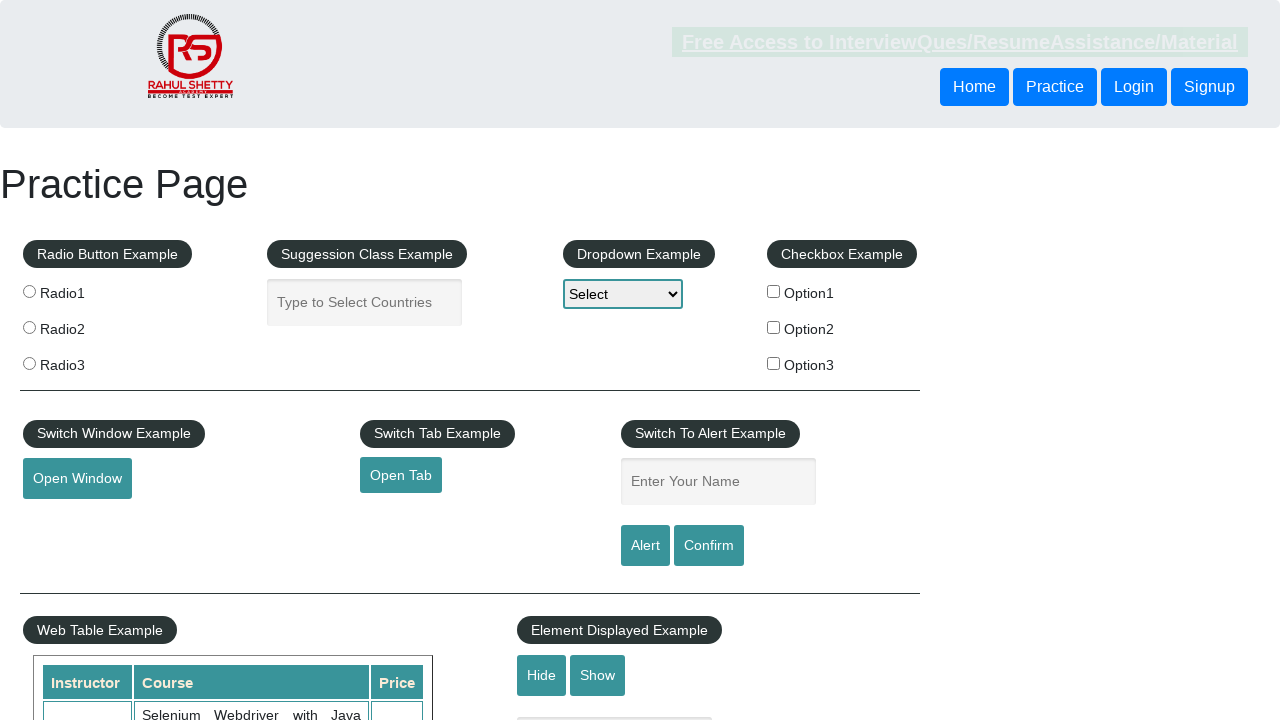

Navigated to https://courses.rahulshettyacademy.com/p/appium-tutorial in new tab
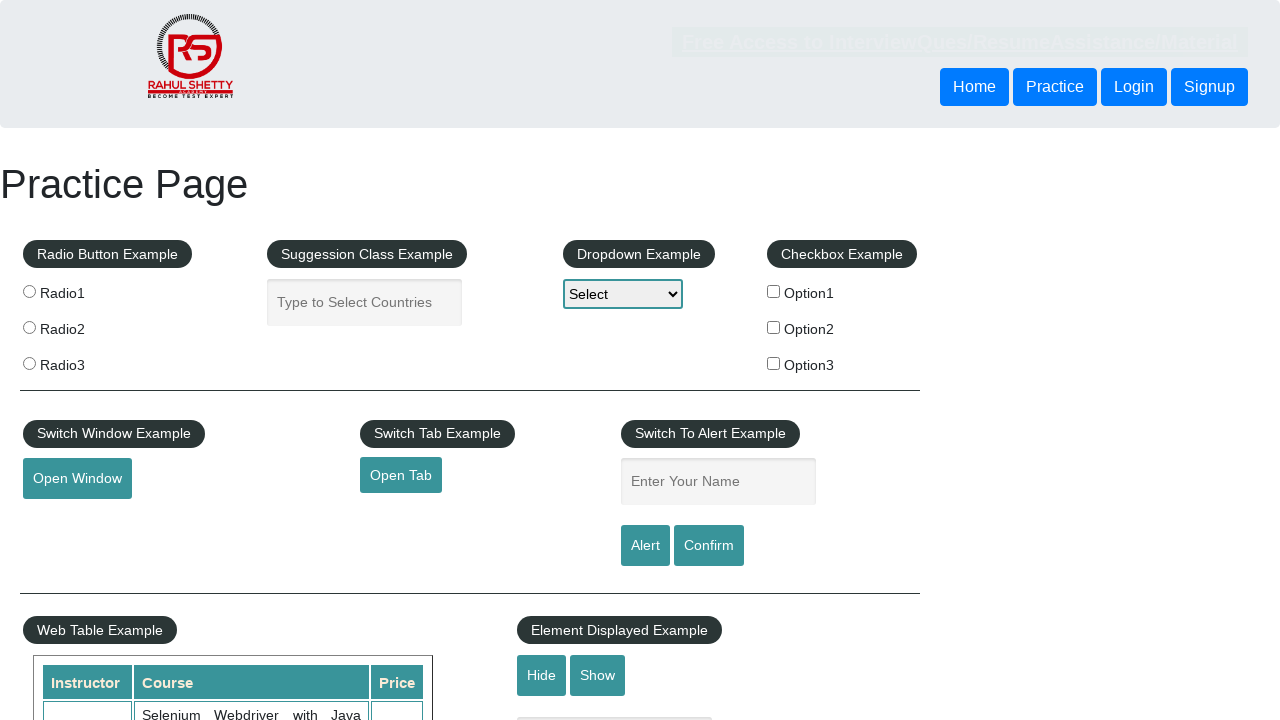

Added new tab to opened_pages list (total: 3)
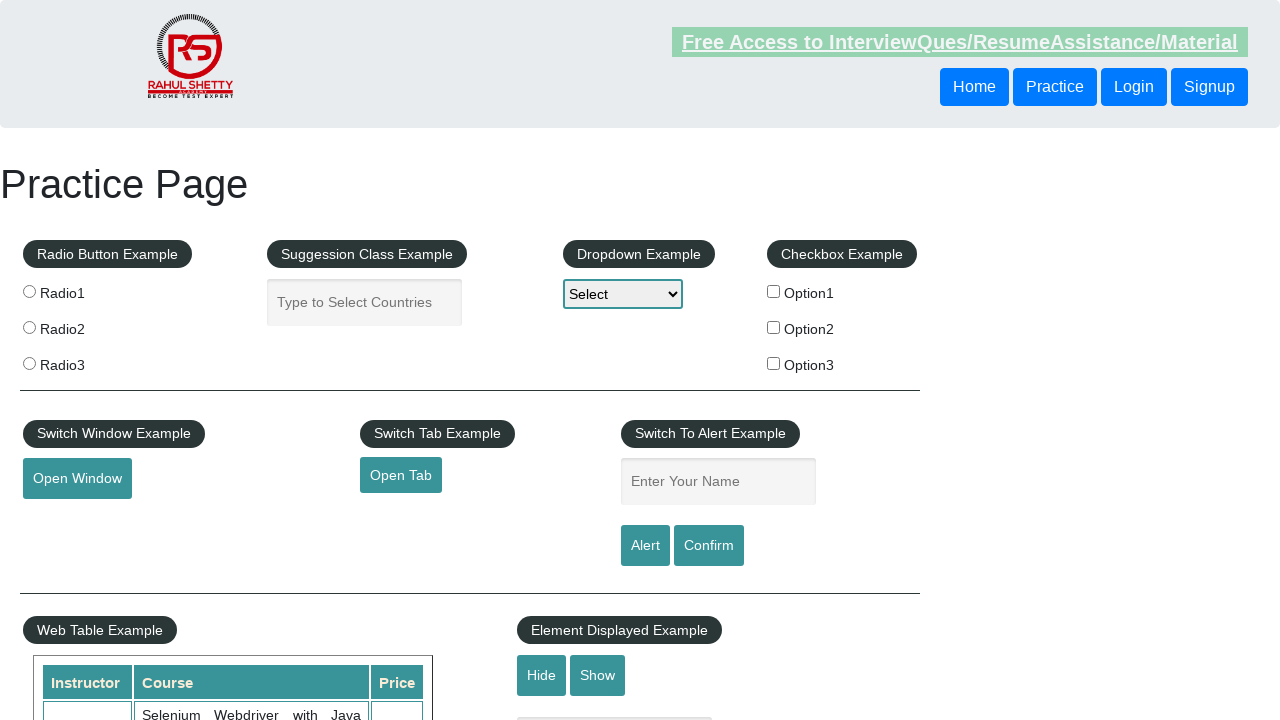

Retrieved href from footer link 4: https://jmeter.apache.org/
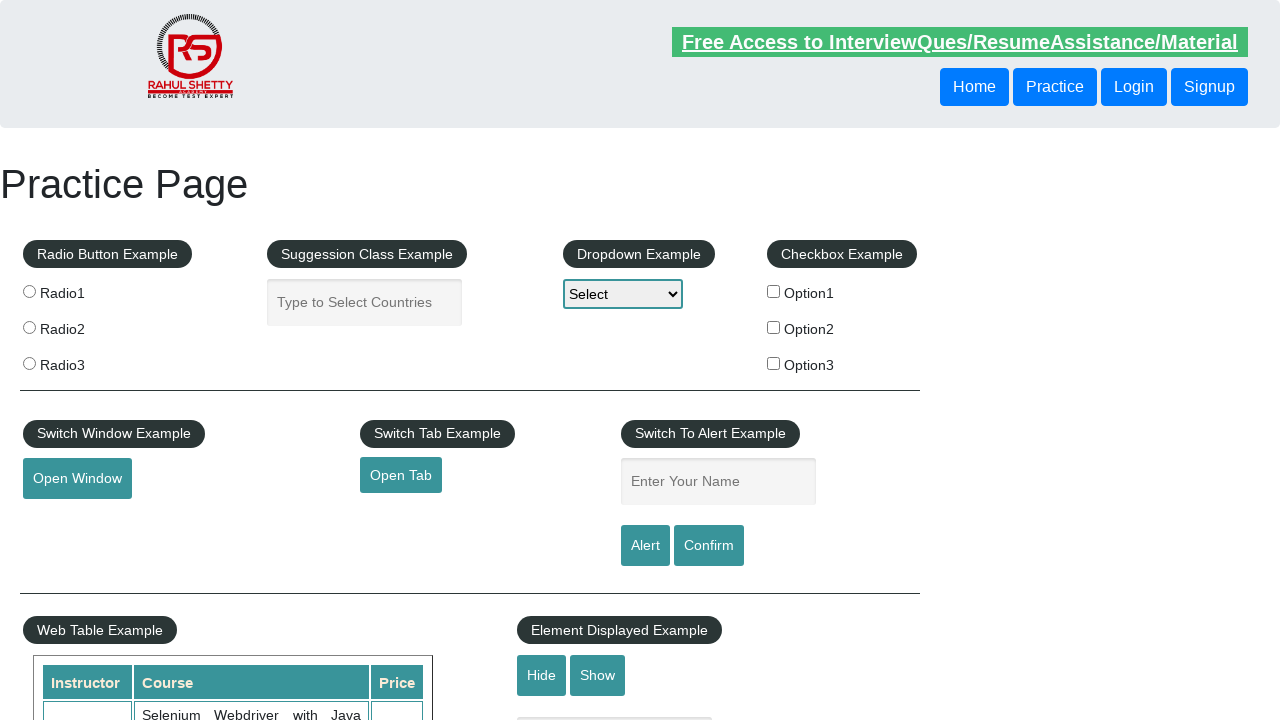

Created new tab for link 4
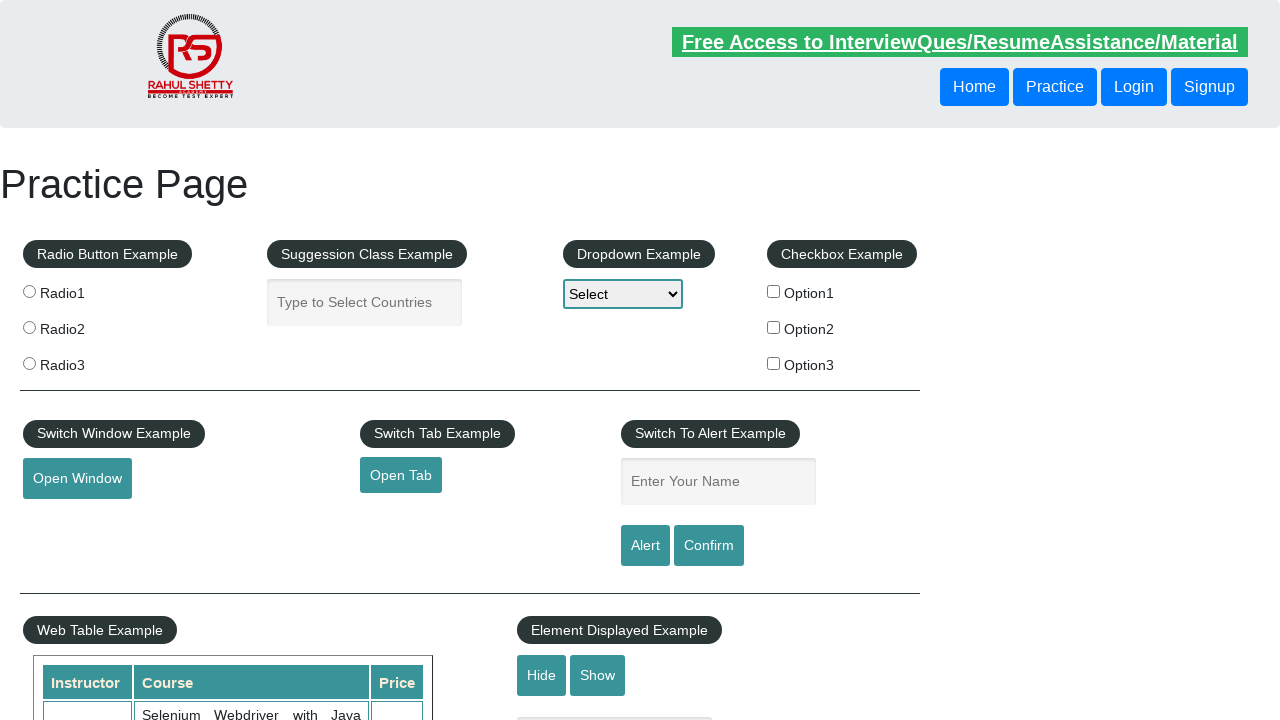

Navigated to https://jmeter.apache.org/ in new tab
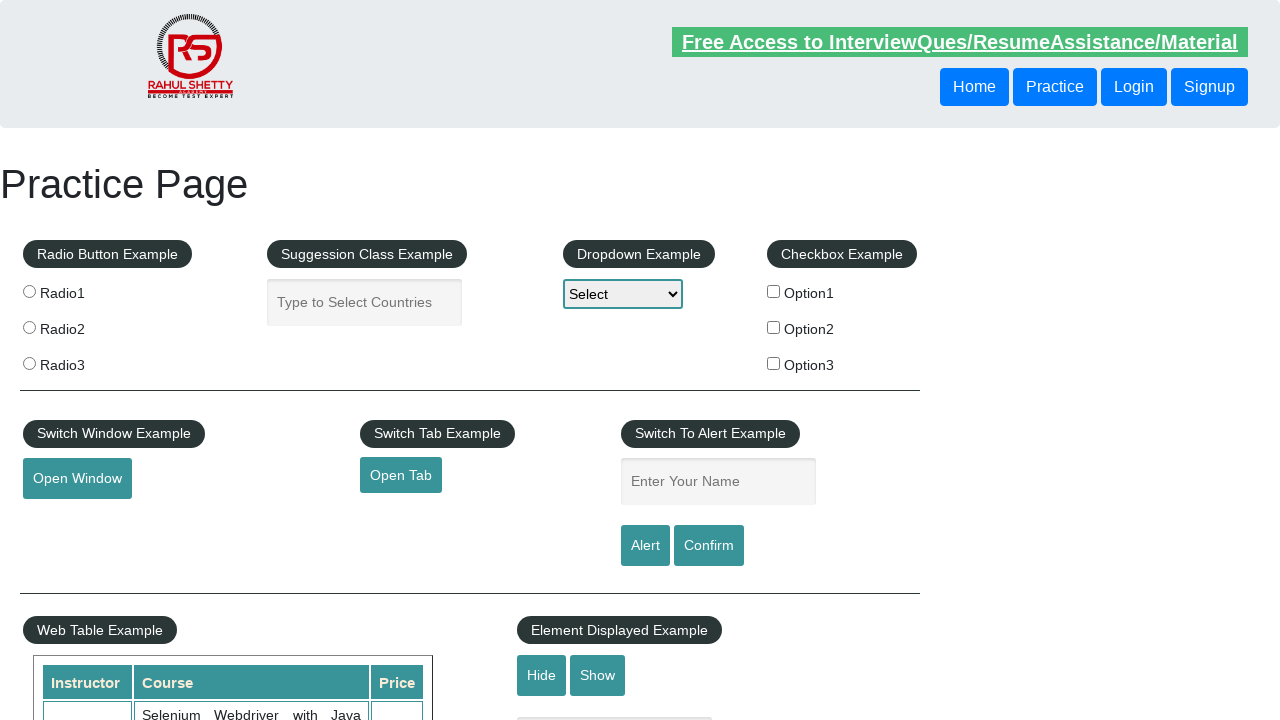

Added new tab to opened_pages list (total: 4)
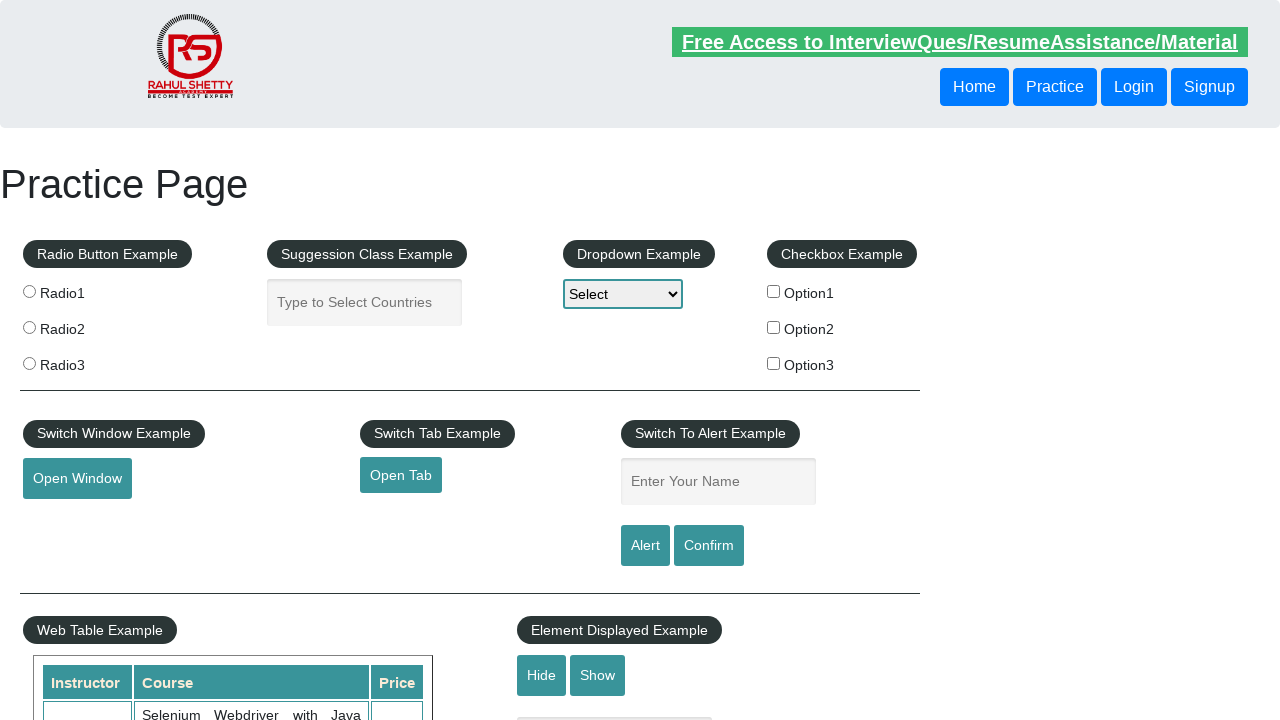

Waited for opened tab to reach domcontentloaded state
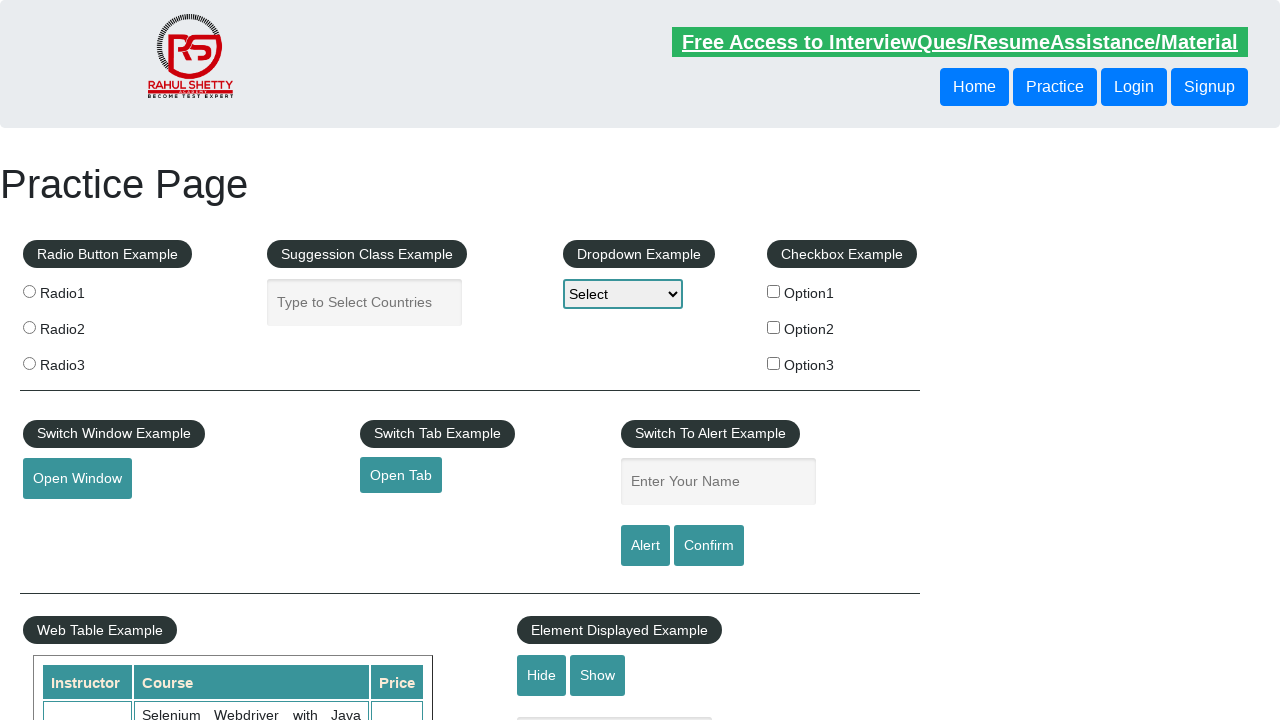

Waited for opened tab to reach domcontentloaded state
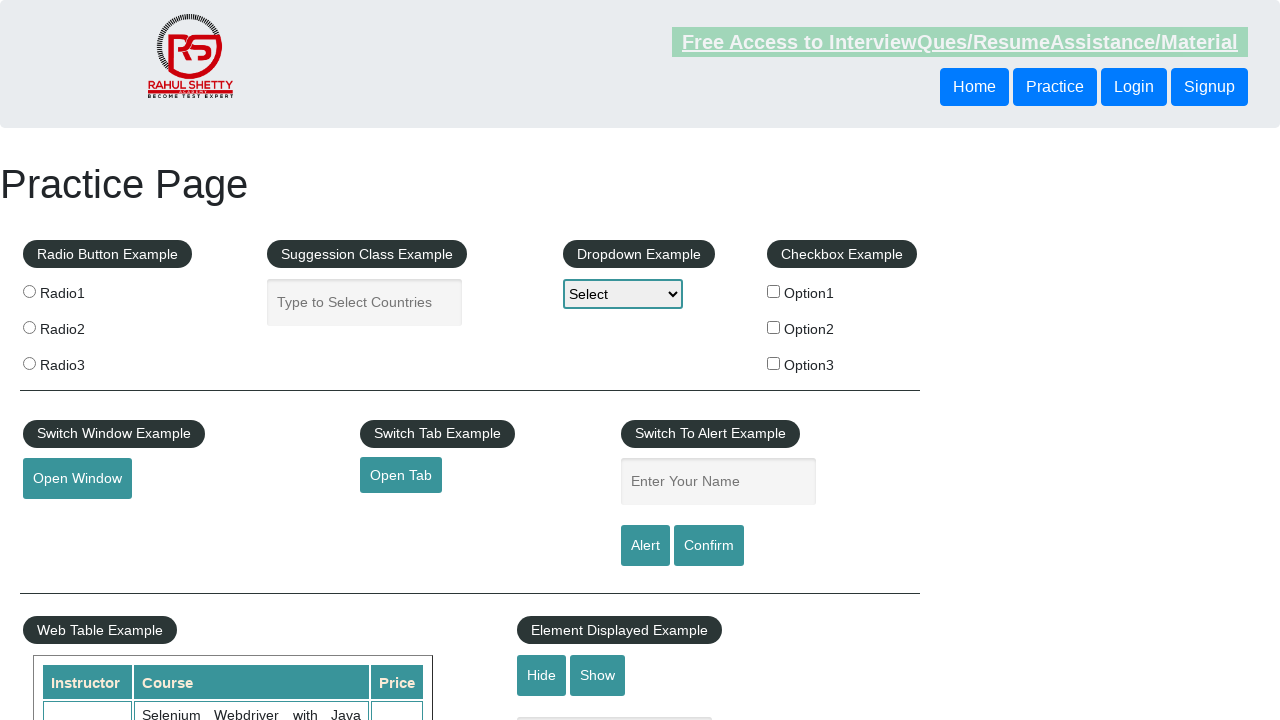

Waited for opened tab to reach domcontentloaded state
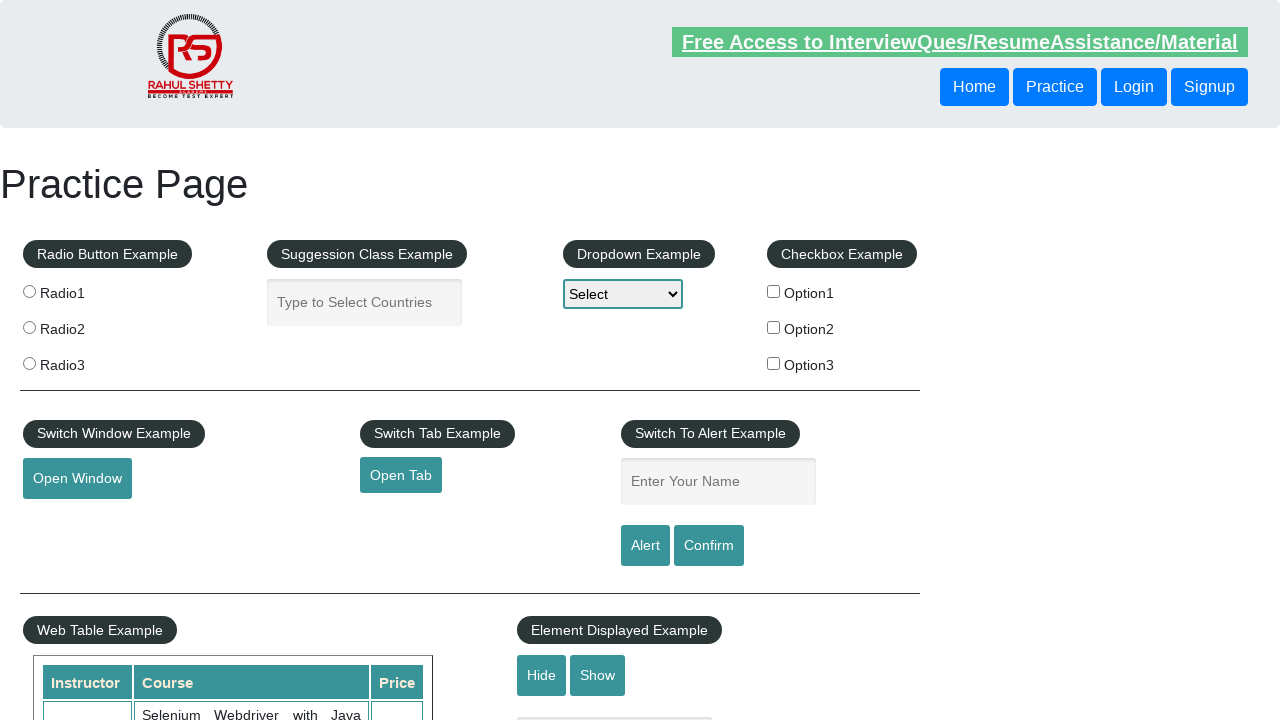

Waited for opened tab to reach domcontentloaded state
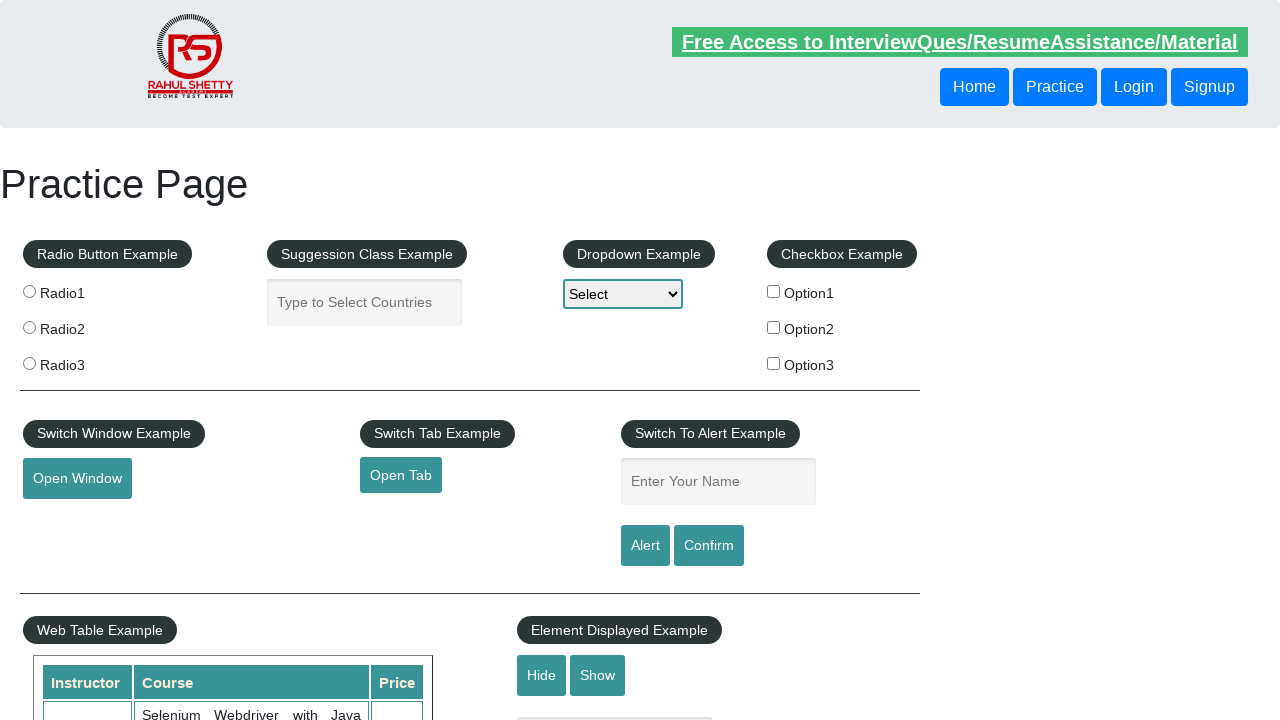

Closed an opened tab
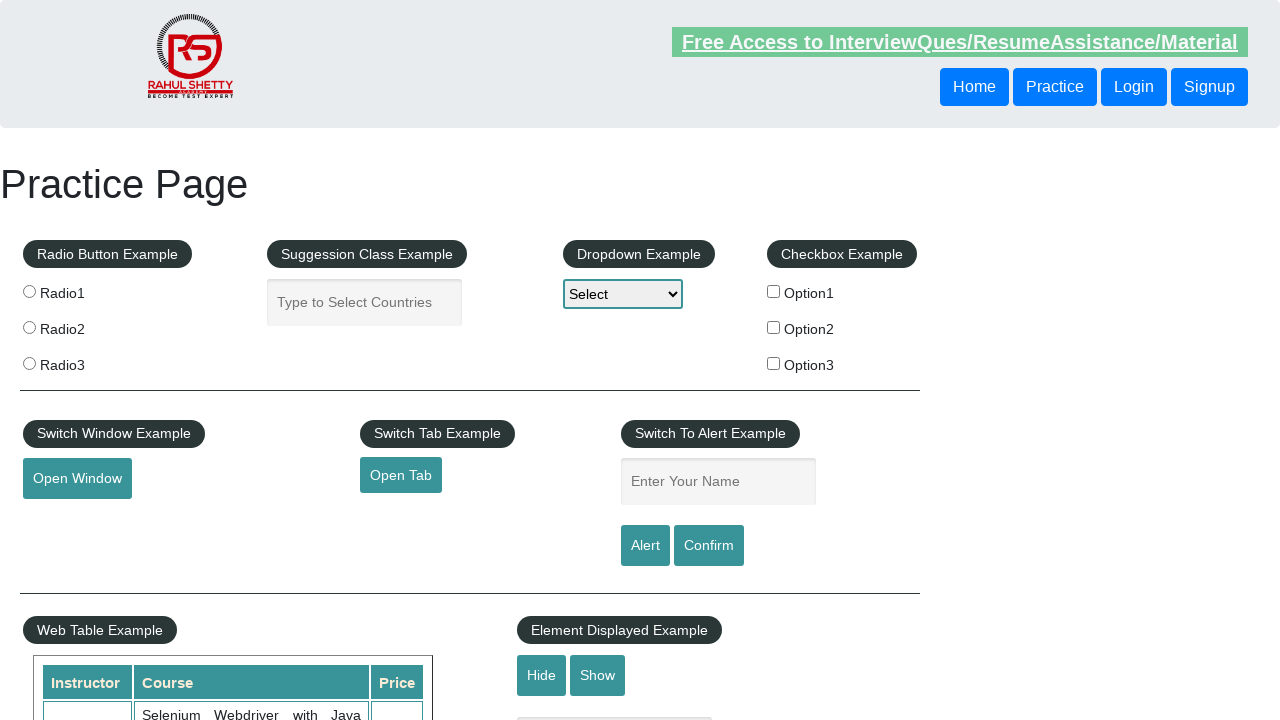

Closed an opened tab
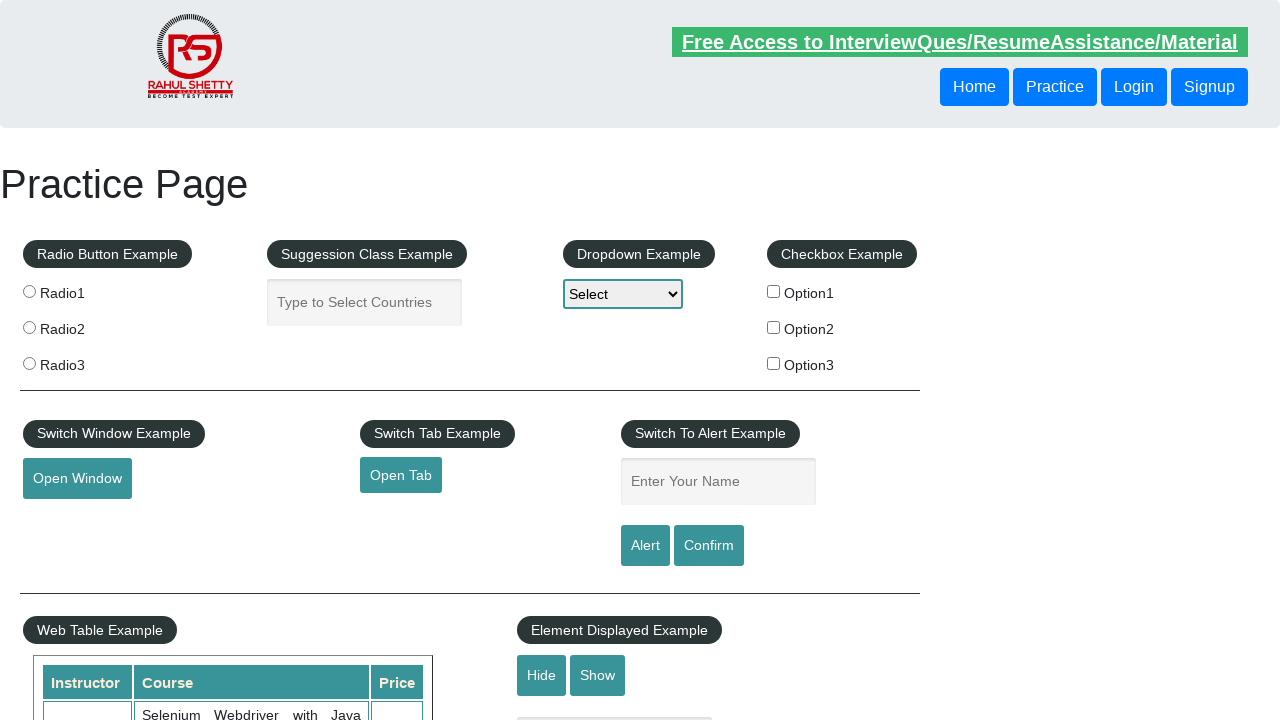

Closed an opened tab
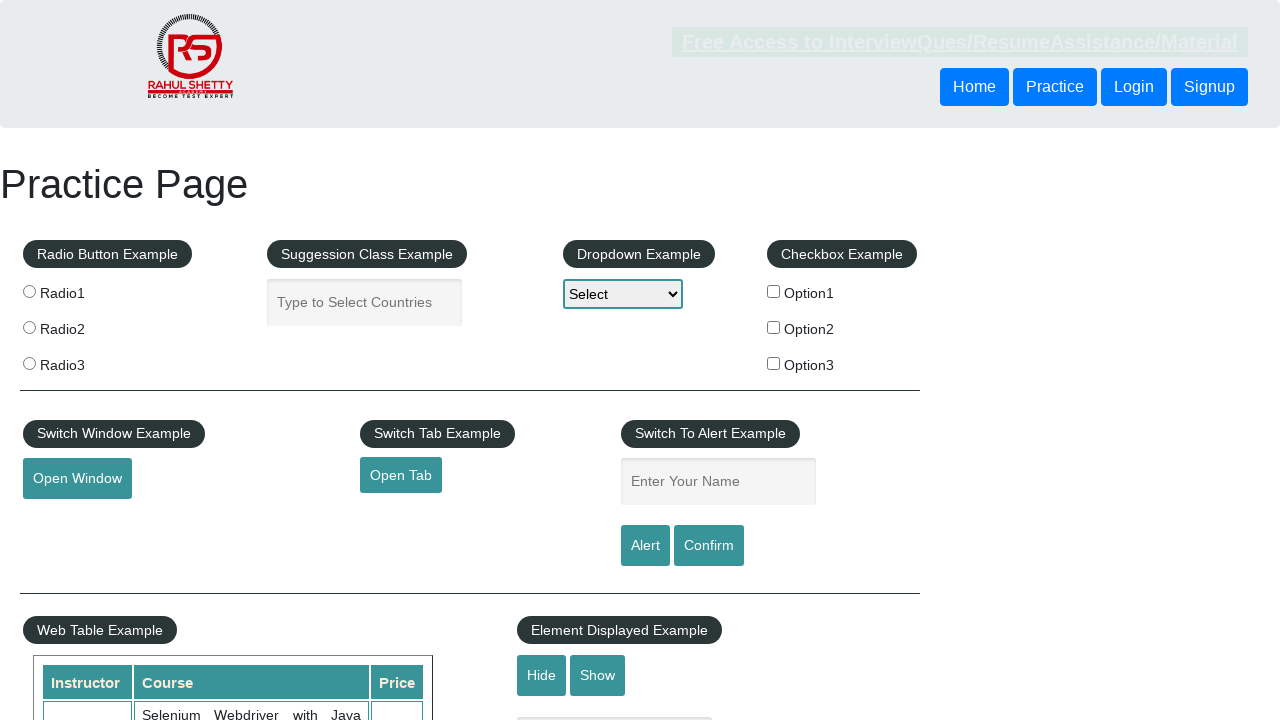

Closed an opened tab
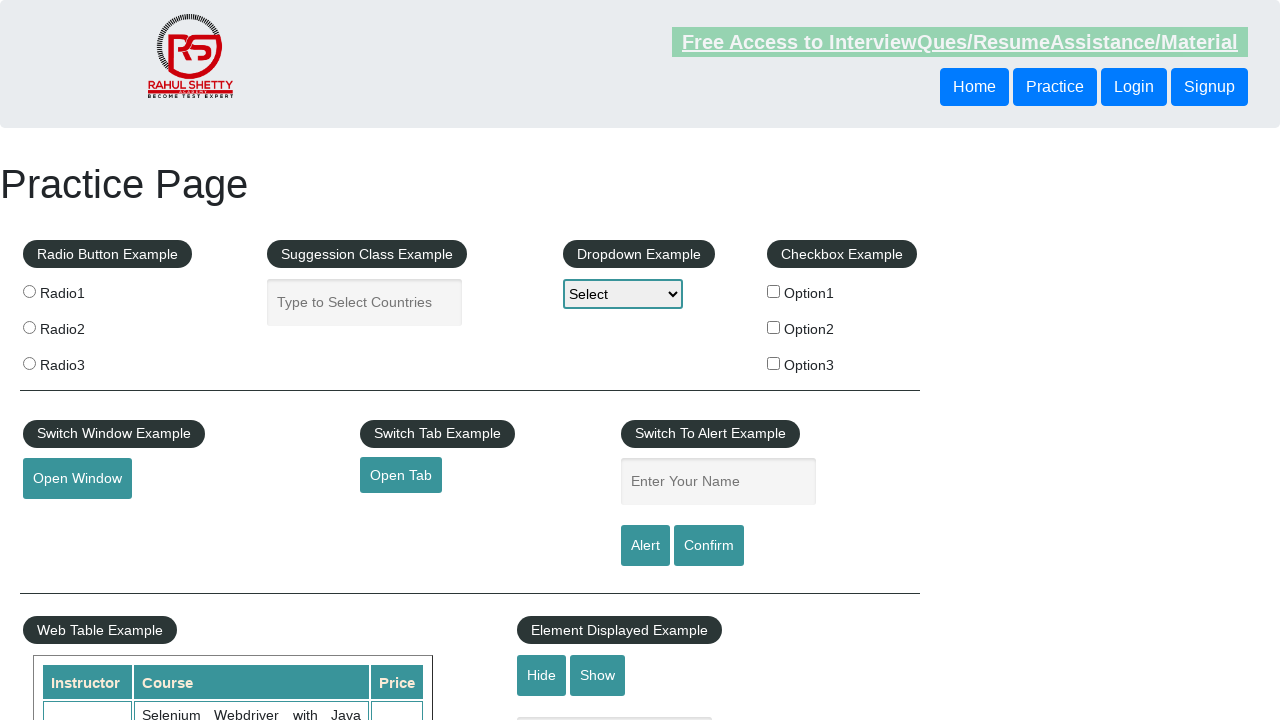

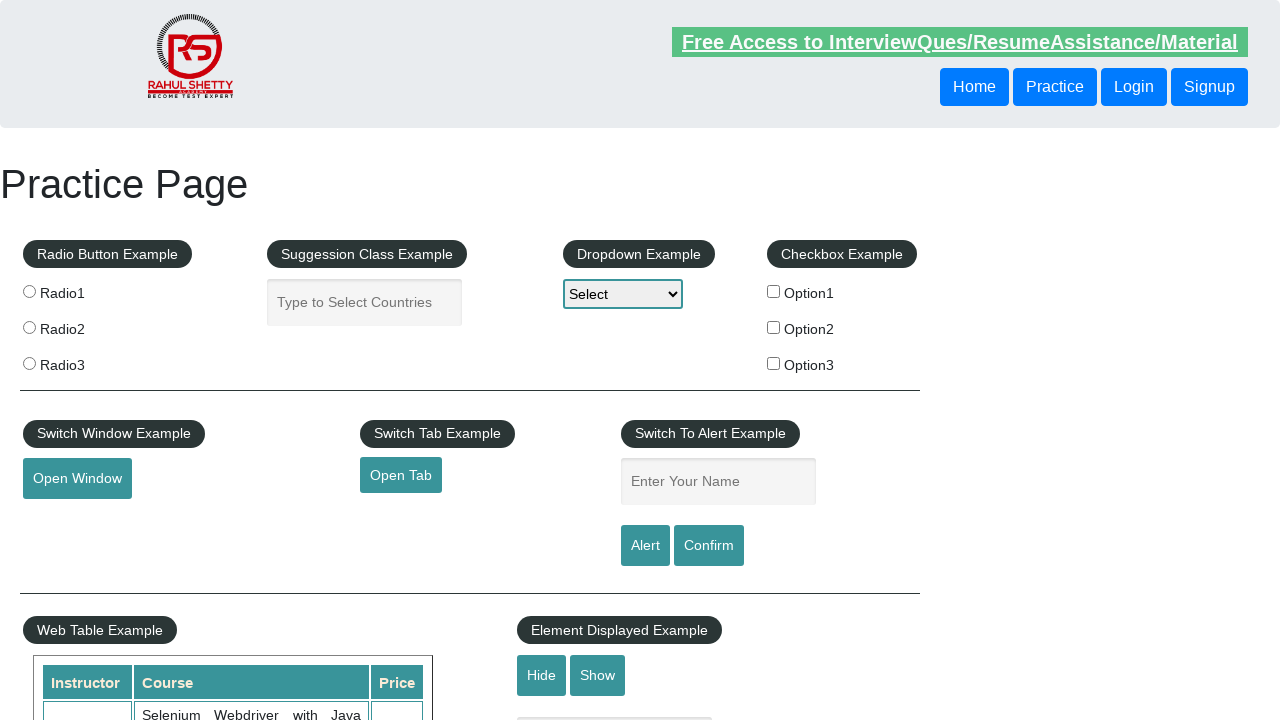